Tests opening a new browser window by clicking a link and verifying content in the new window

Starting URL: https://the-internet.herokuapp.com/windows

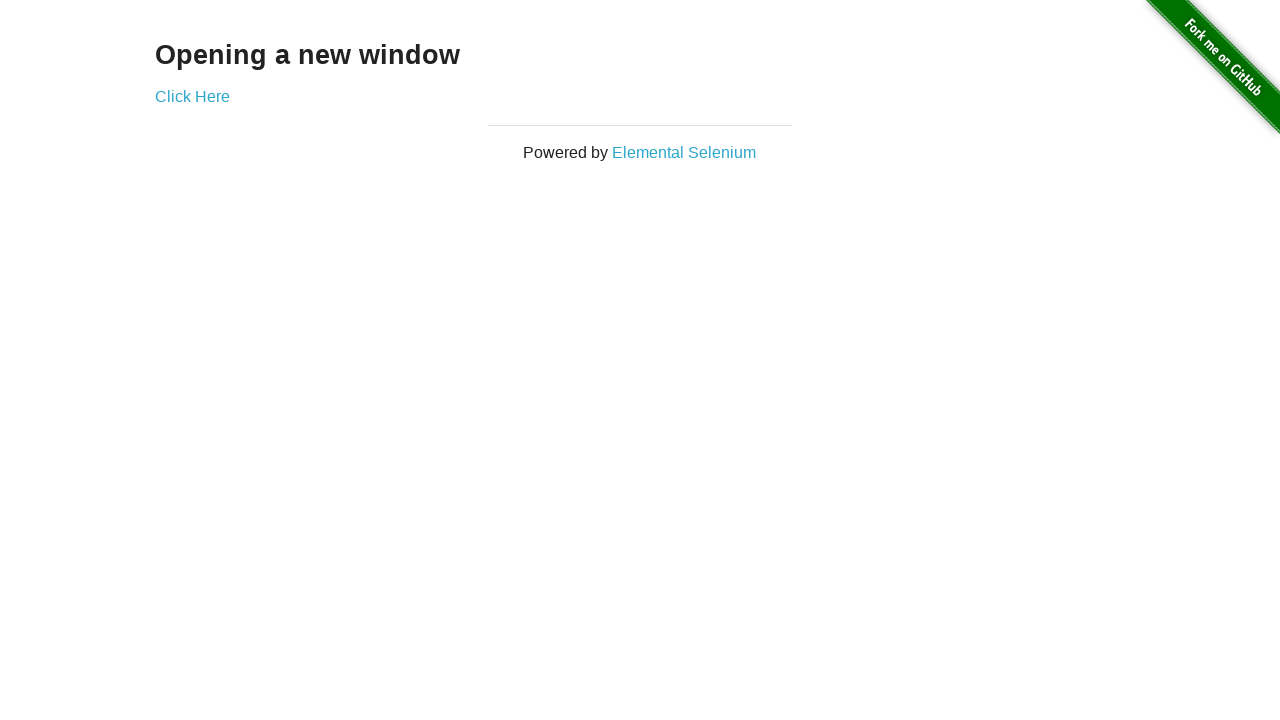

Clicked 'Click Here' link to open new window at (192, 96) on xpath=//a[normalize-space()='Click Here']
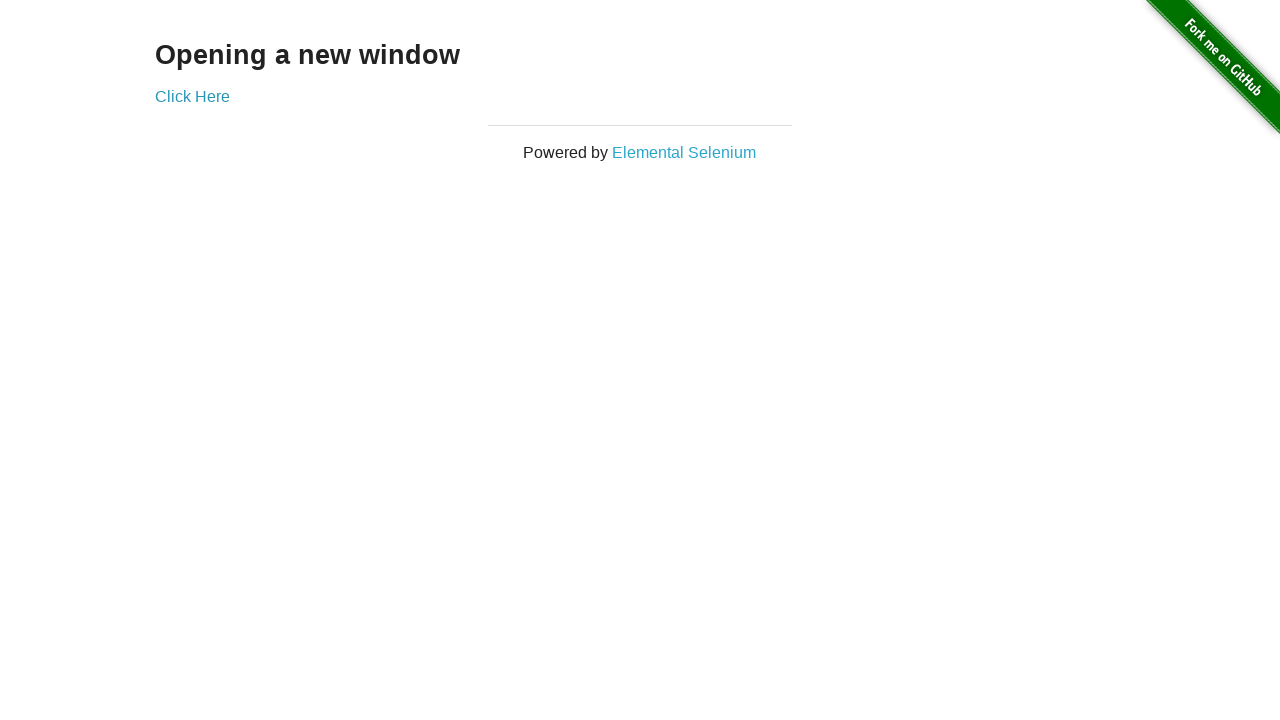

New window/page object retrieved
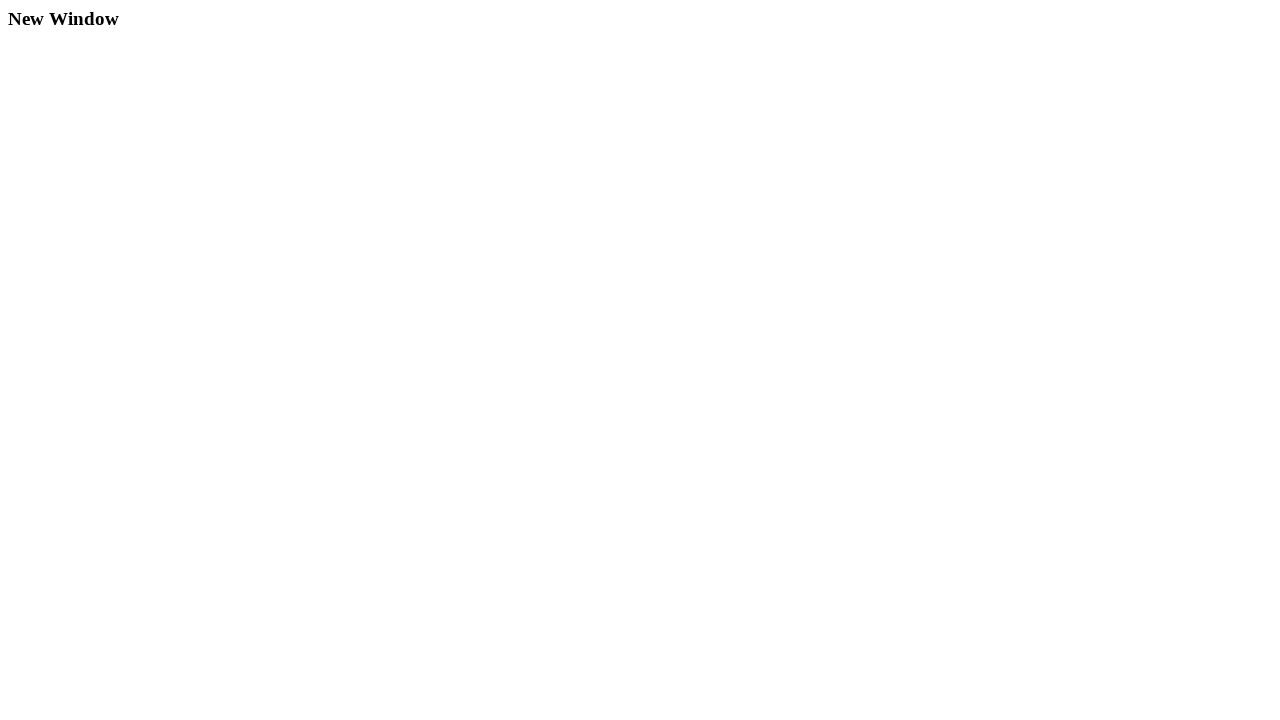

New window page load completed
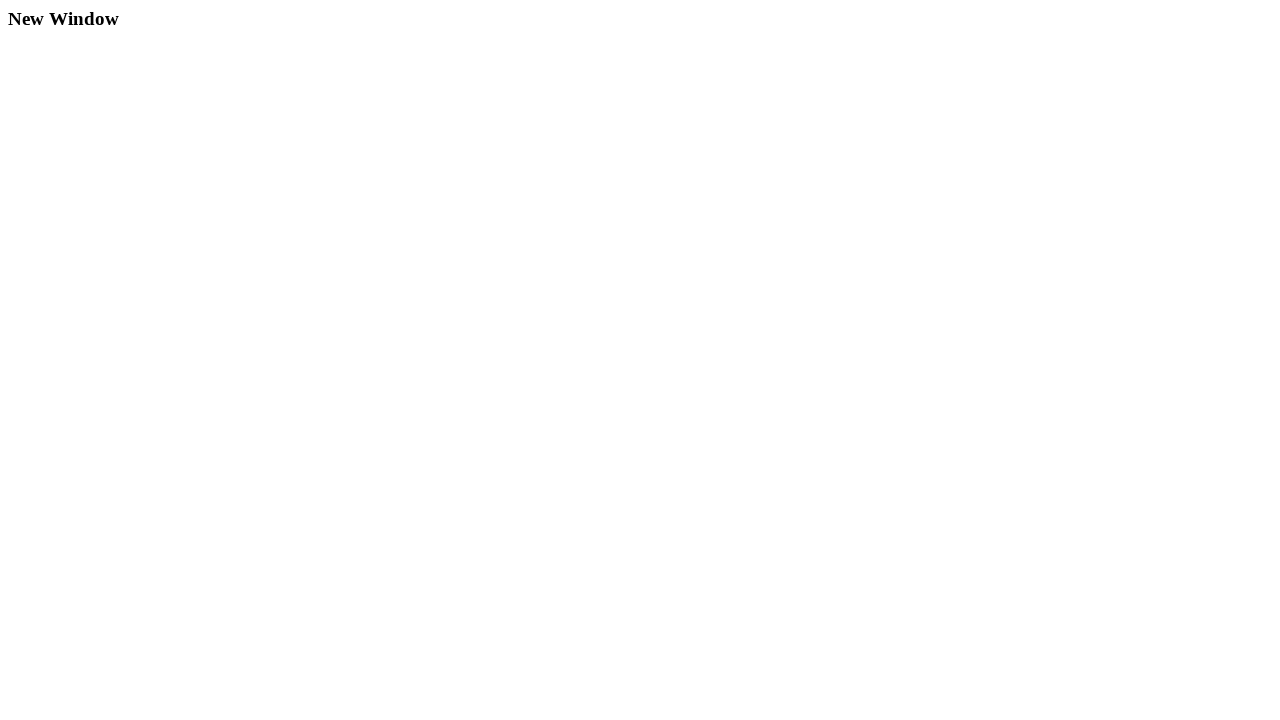

Verified 'New Window' heading is present in new window
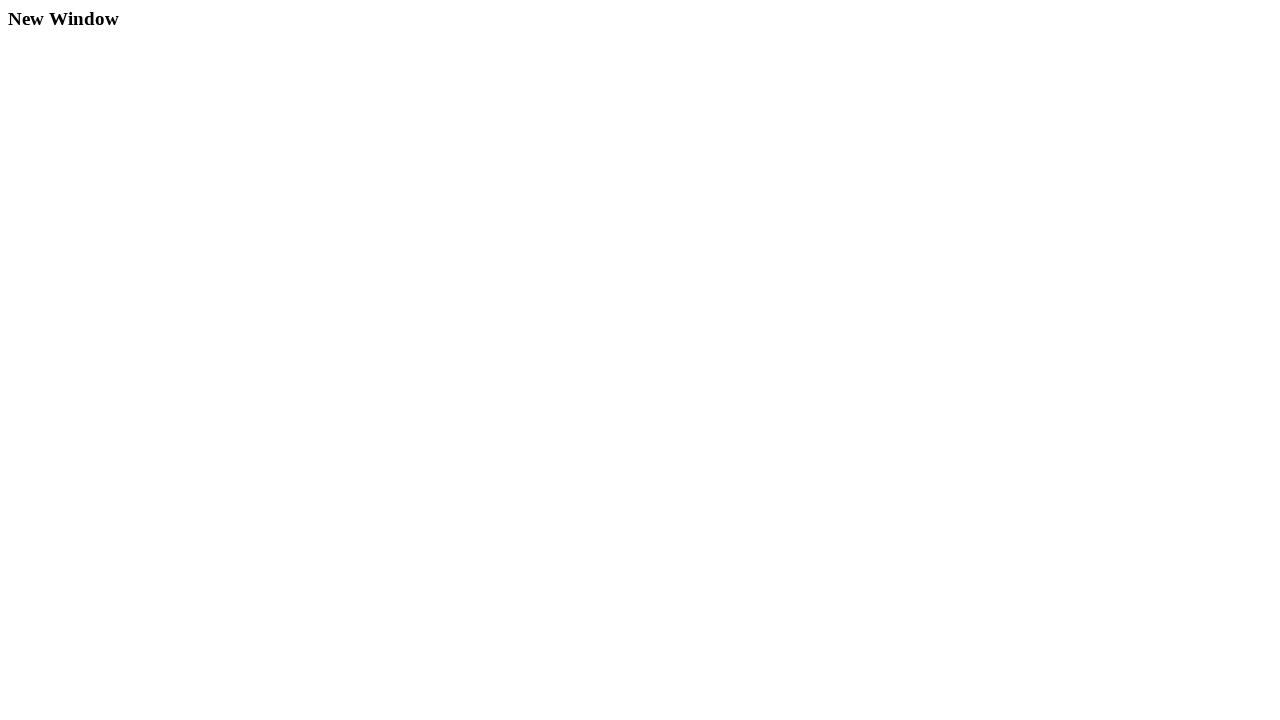

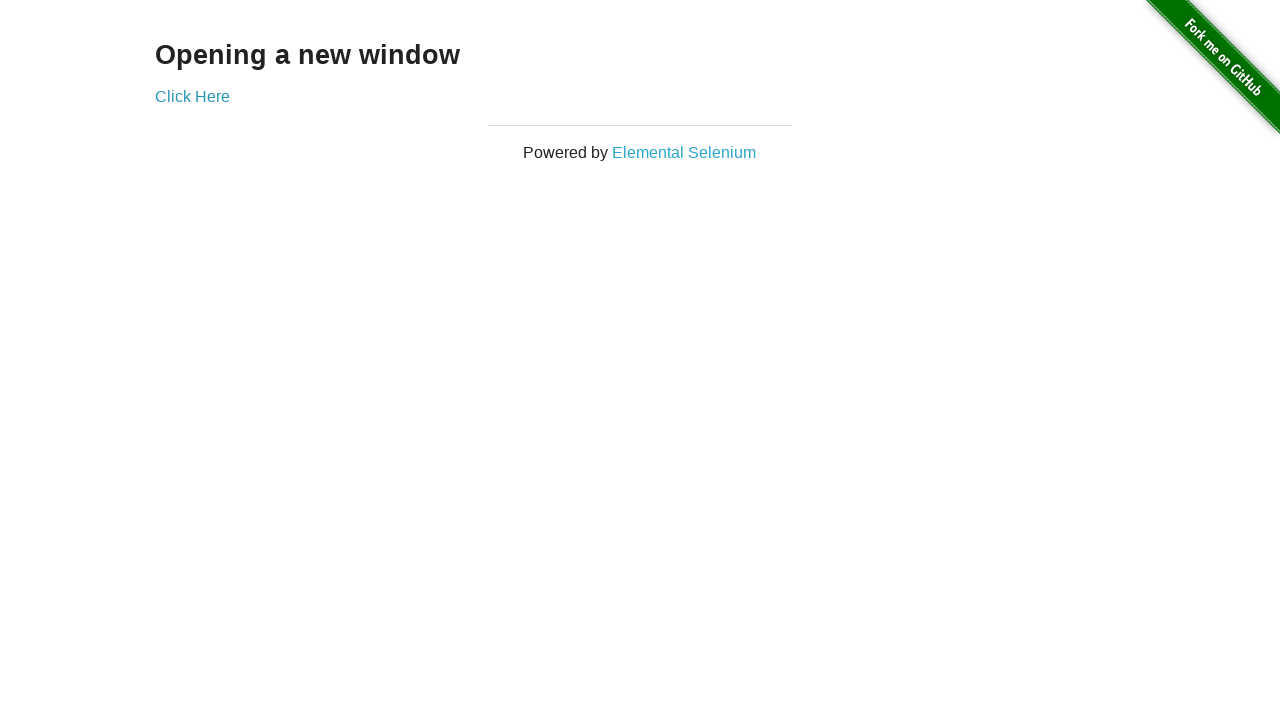